Tests the contact form by opening the modal, filling in email, name, and message fields, sending the message, and accepting the confirmation alert

Starting URL: https://www.demoblaze.com/index.html

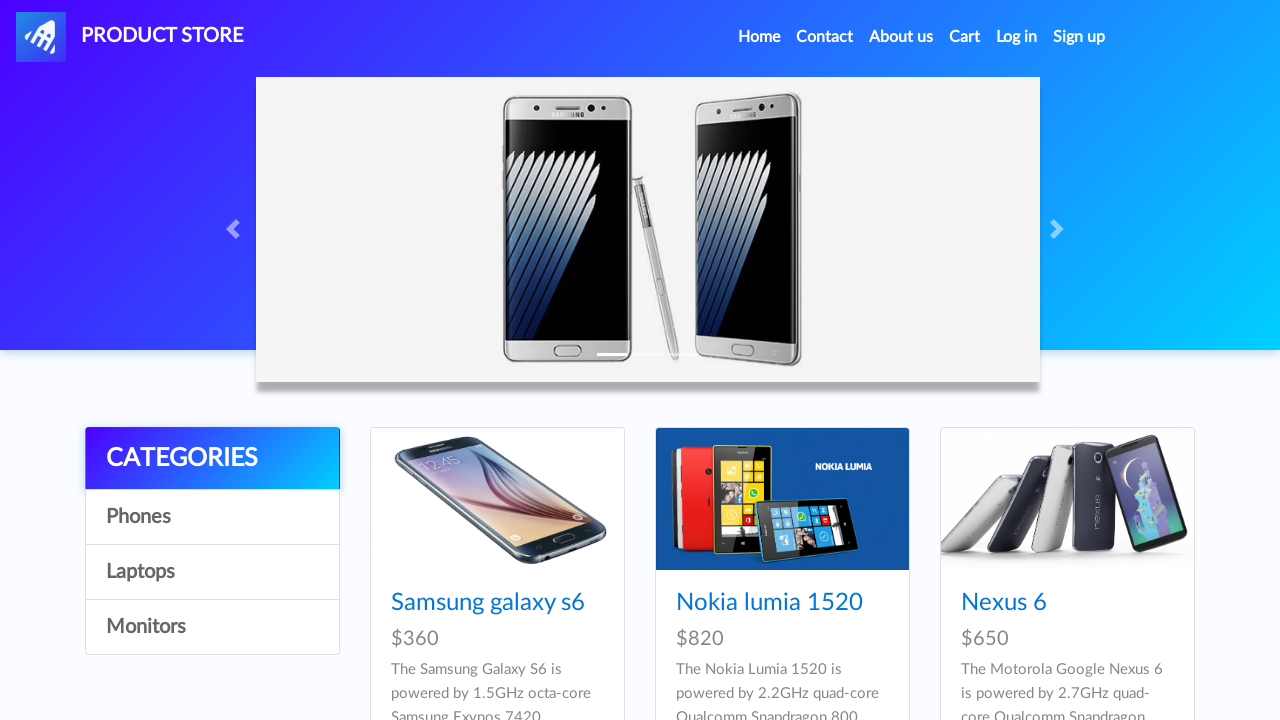

Clicked contact link in navbar to open contact modal at (825, 37) on xpath=//*[@id='navbarExample']/ul/li[2]/a
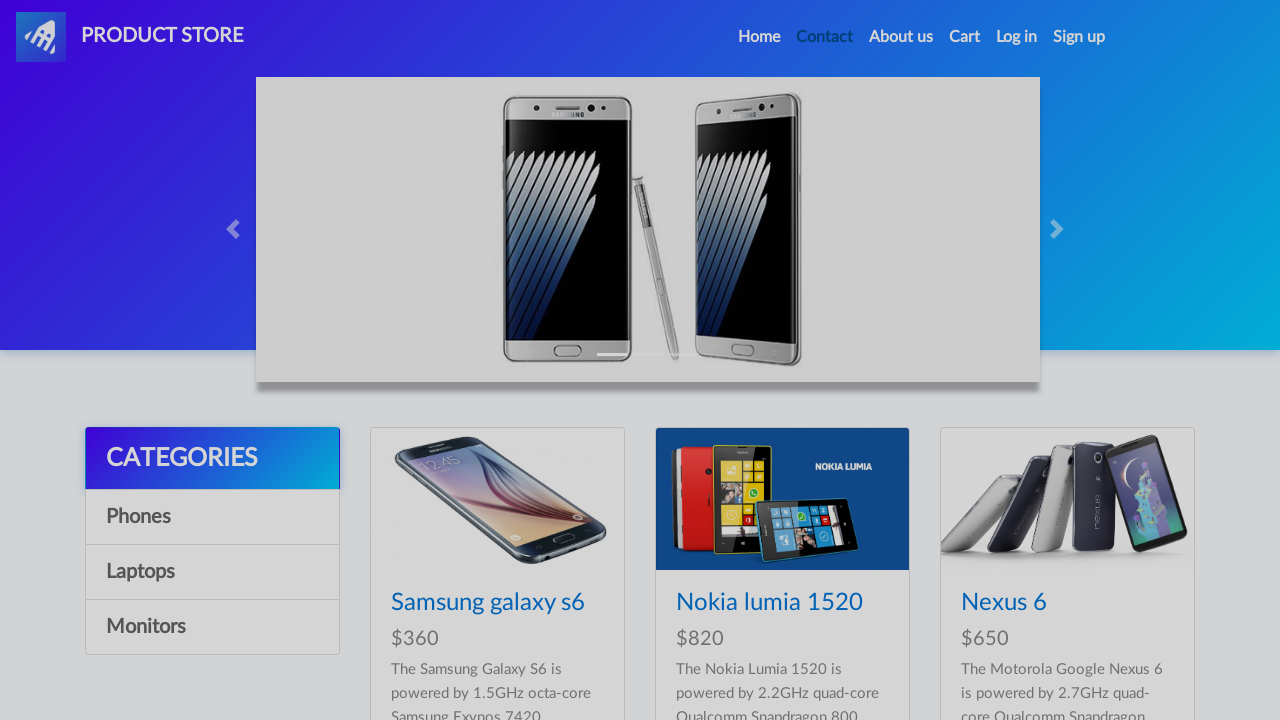

Contact modal appeared and loaded
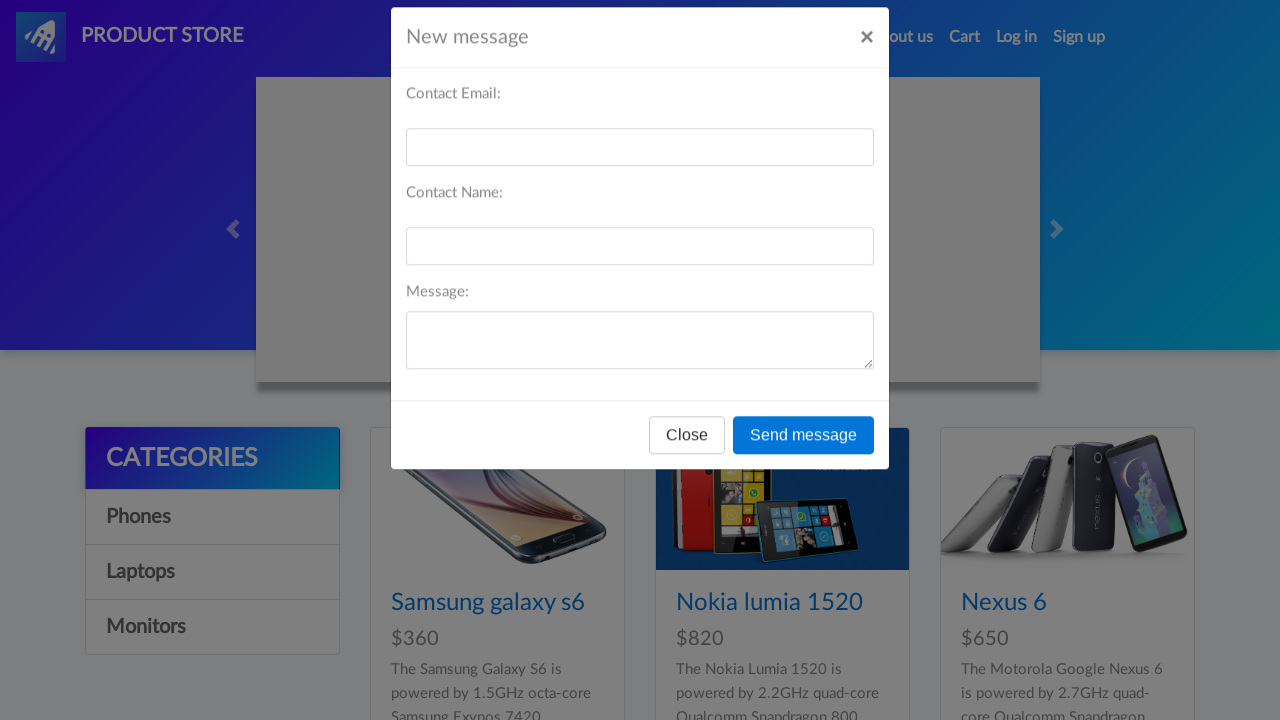

Filled email field with 'testuser247@gmail.com' on #recipient-email
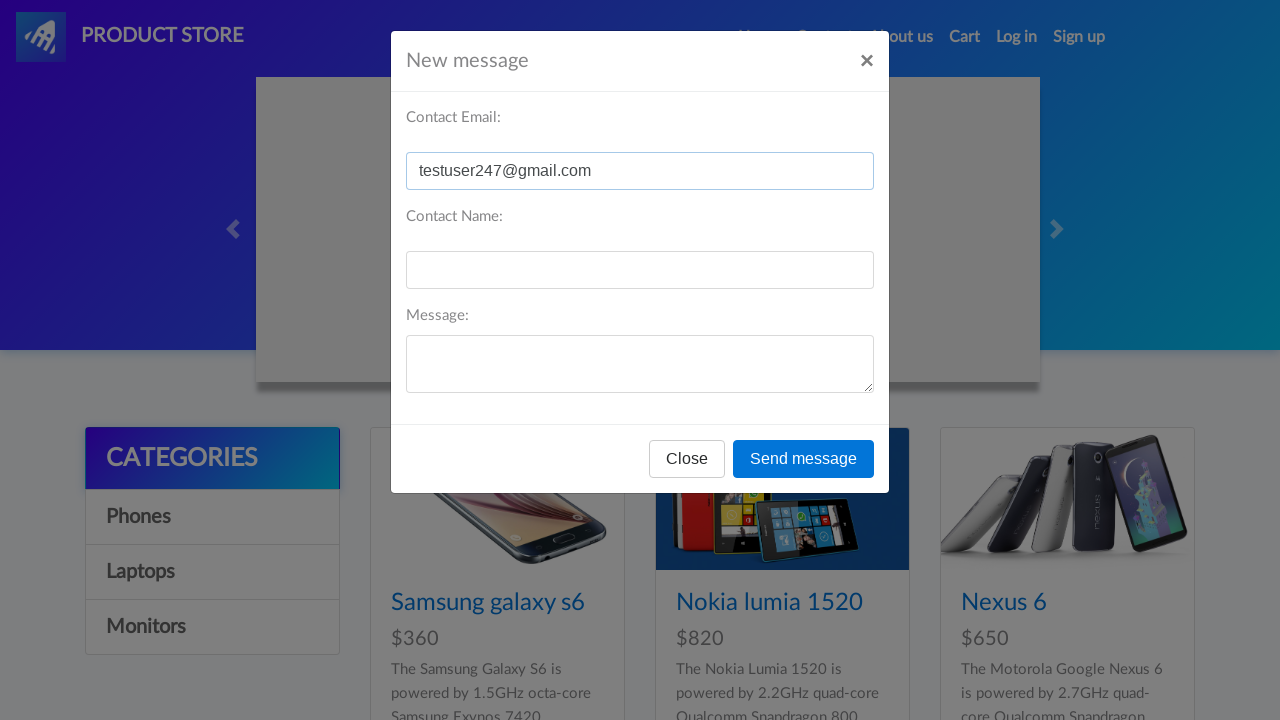

Filled name field with 'John Smith' on #recipient-name
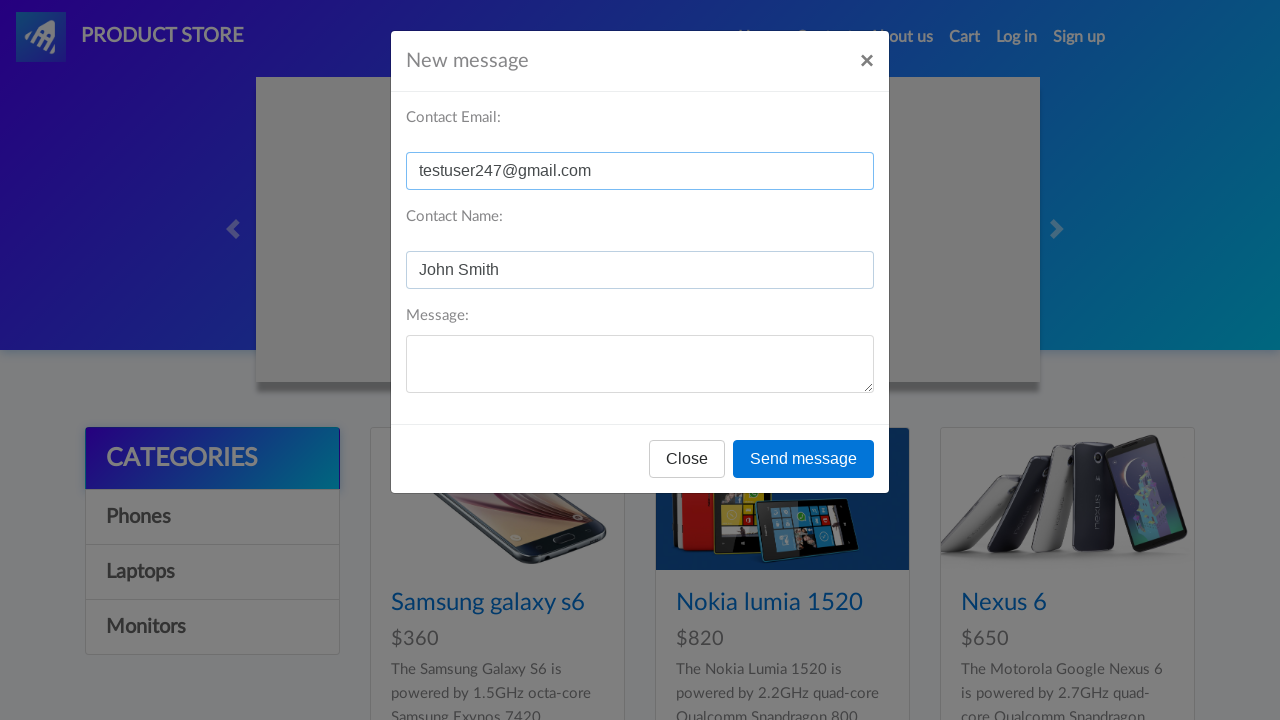

Filled message field with test inquiry text on #message-text
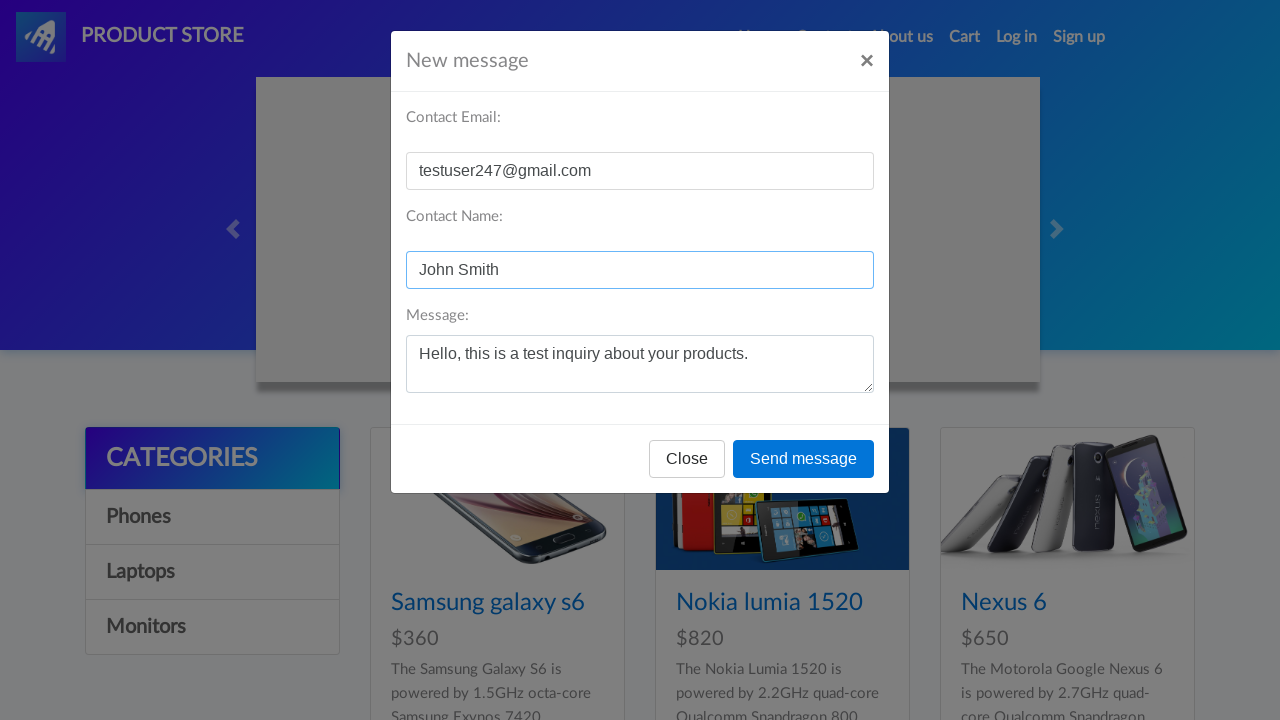

Waited 1 second before submitting form
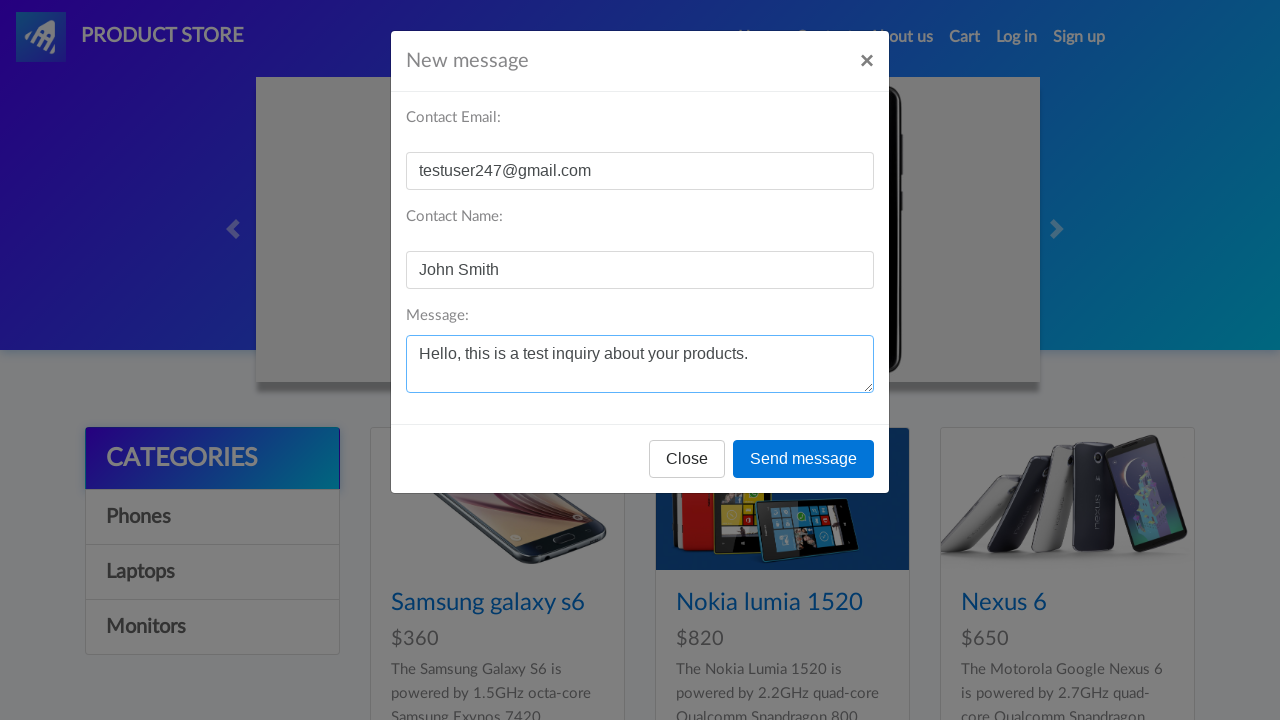

Clicked send message button to submit contact form at (804, 459) on xpath=//*[@id='exampleModal']/div/div/div[3]/button[2]
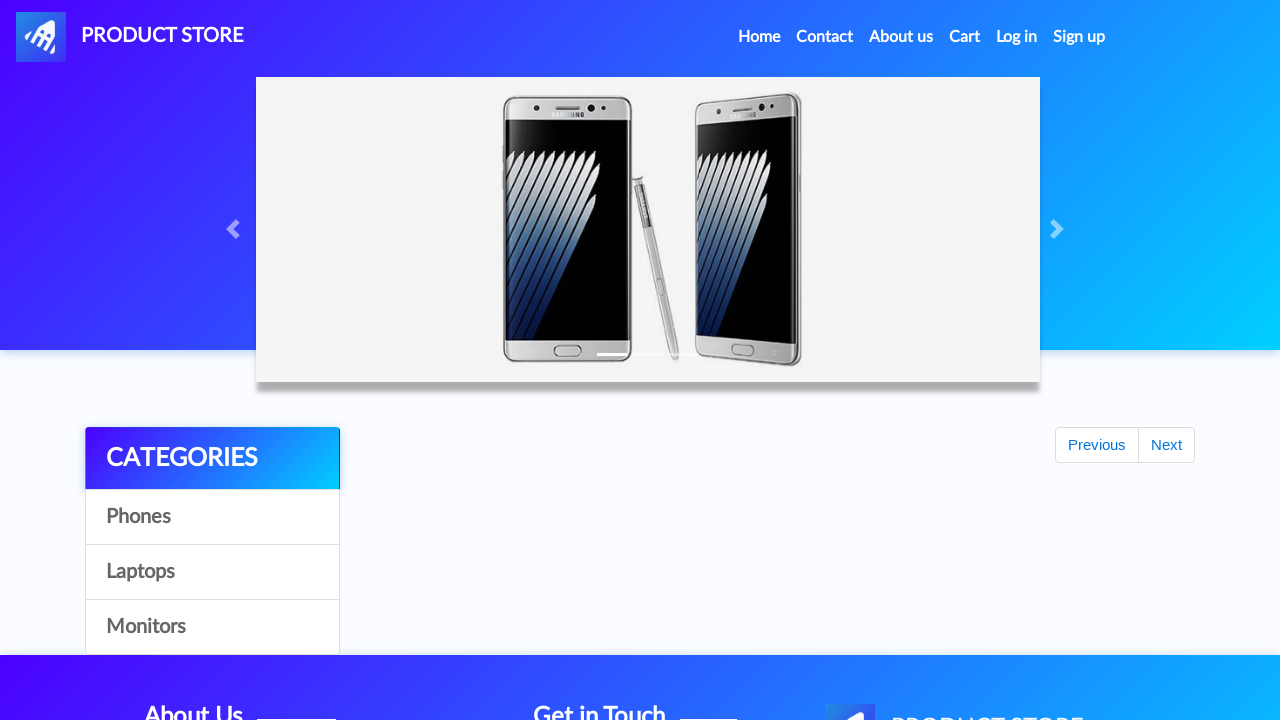

Set up dialog handler to accept confirmation alert
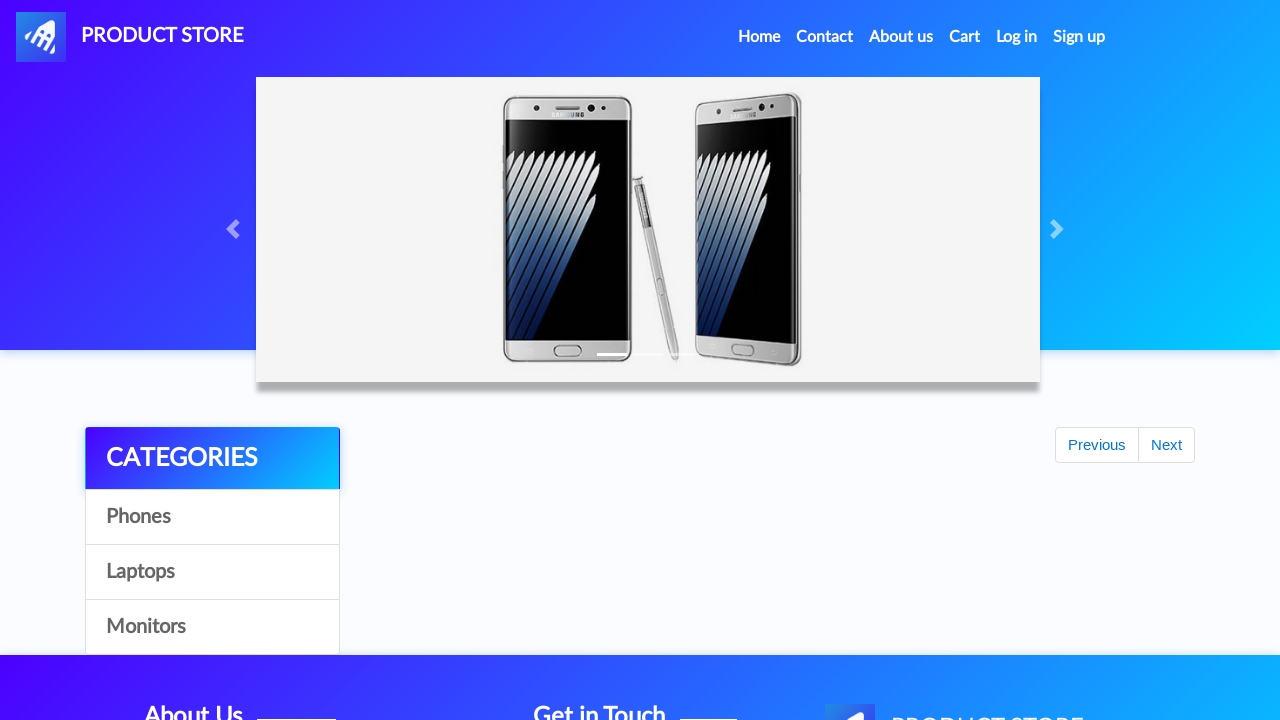

Waited 1 second after accepting confirmation alert
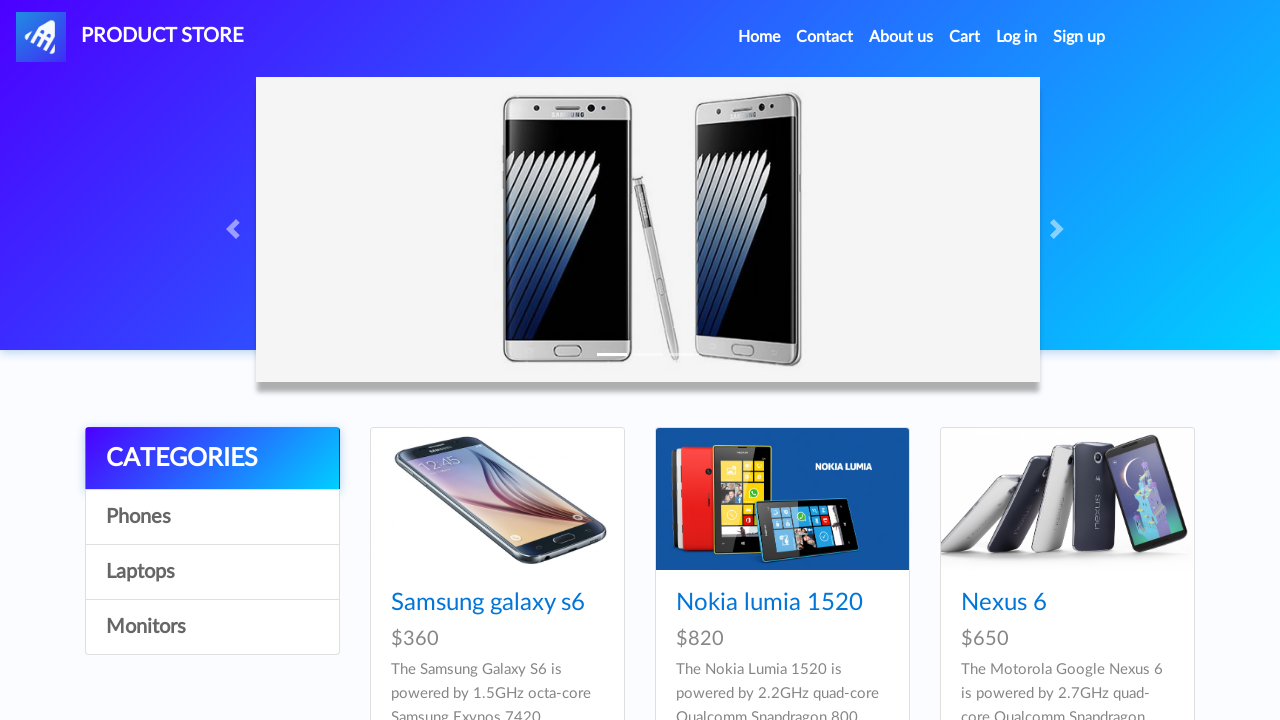

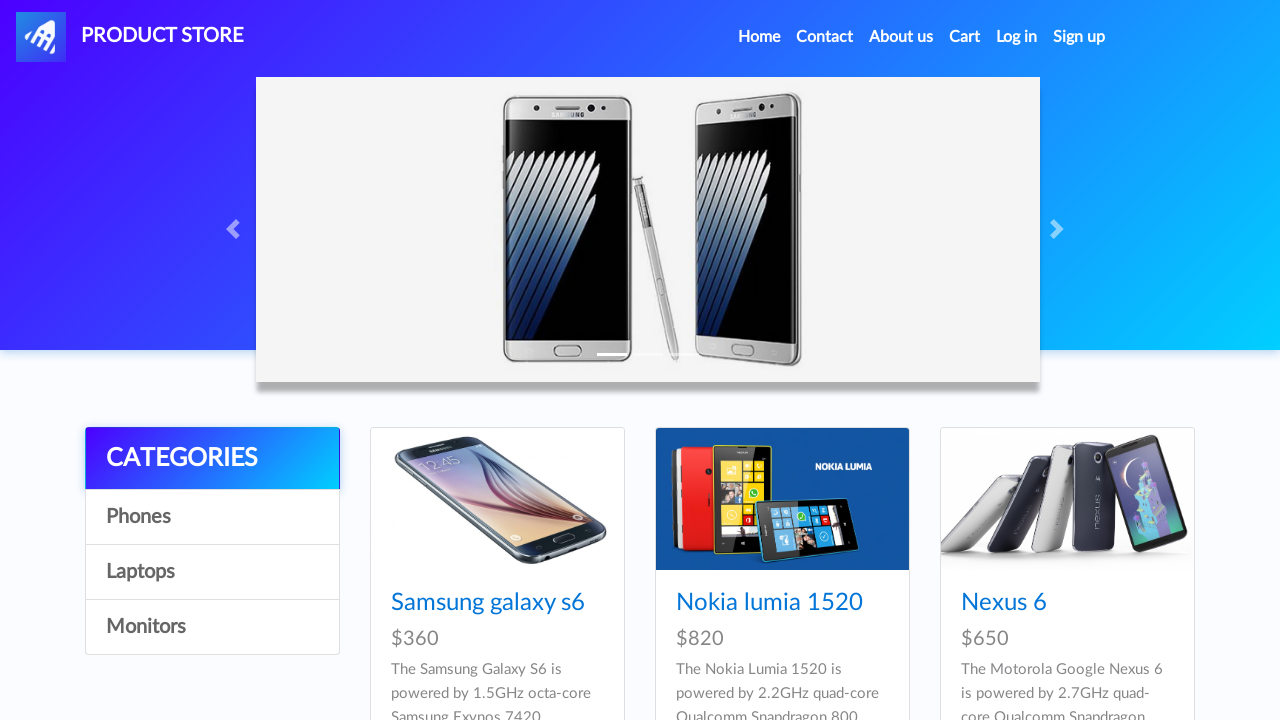